Tests handling a JavaScript prompt dialog by clicking a button to trigger it, entering text into the prompt, and accepting it.

Starting URL: https://demoqa.com/alerts

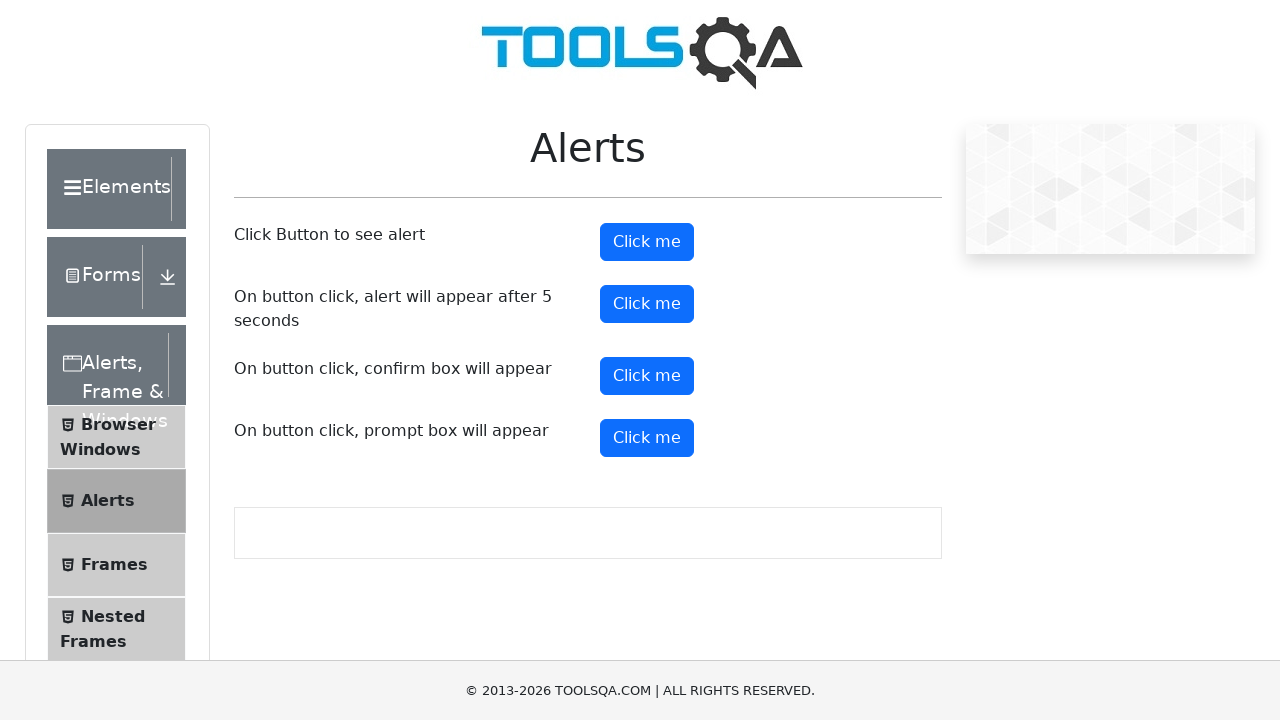

Clicked button to trigger JavaScript prompt dialog at (647, 438) on #promtButton
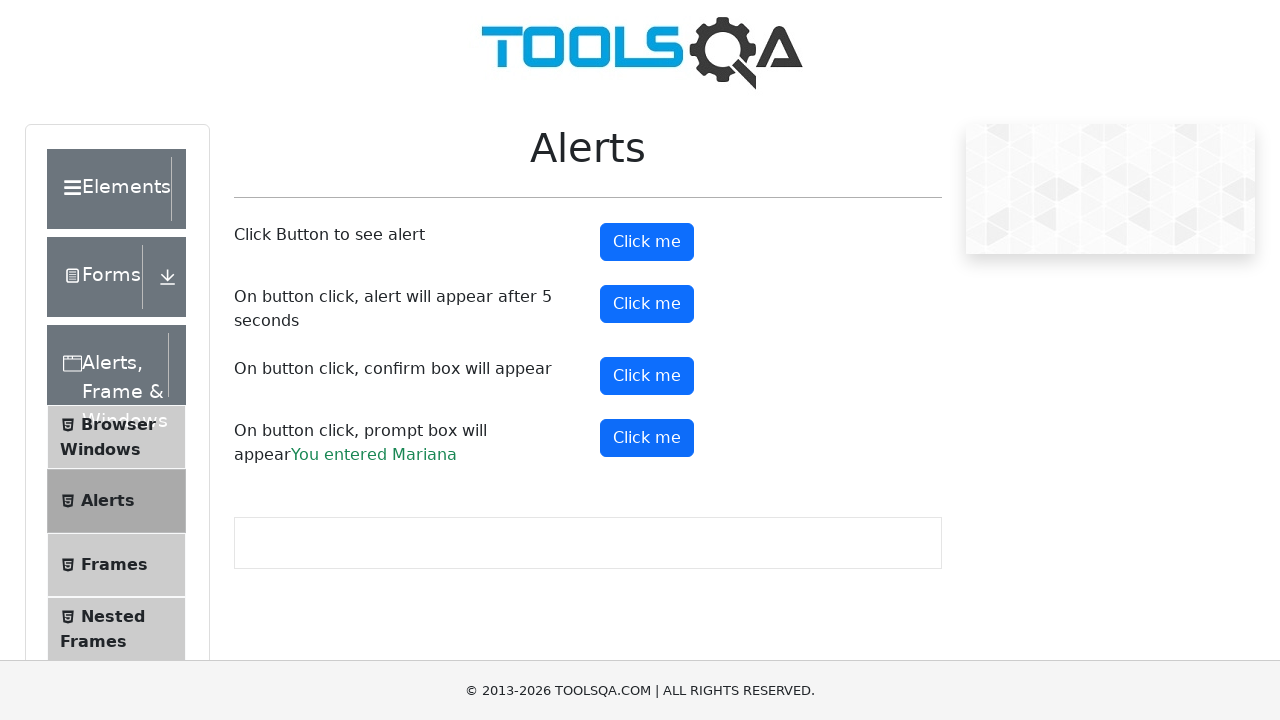

Prompt dialog was accepted with text 'Mariana' and result appeared
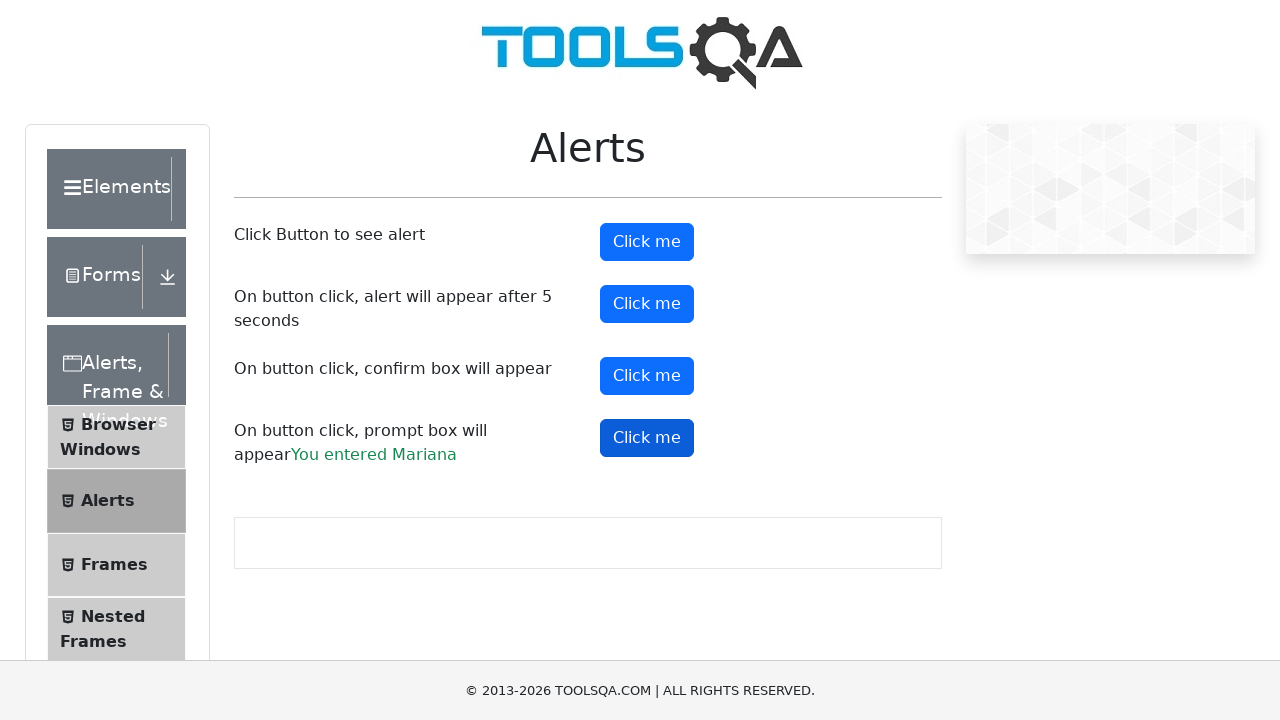

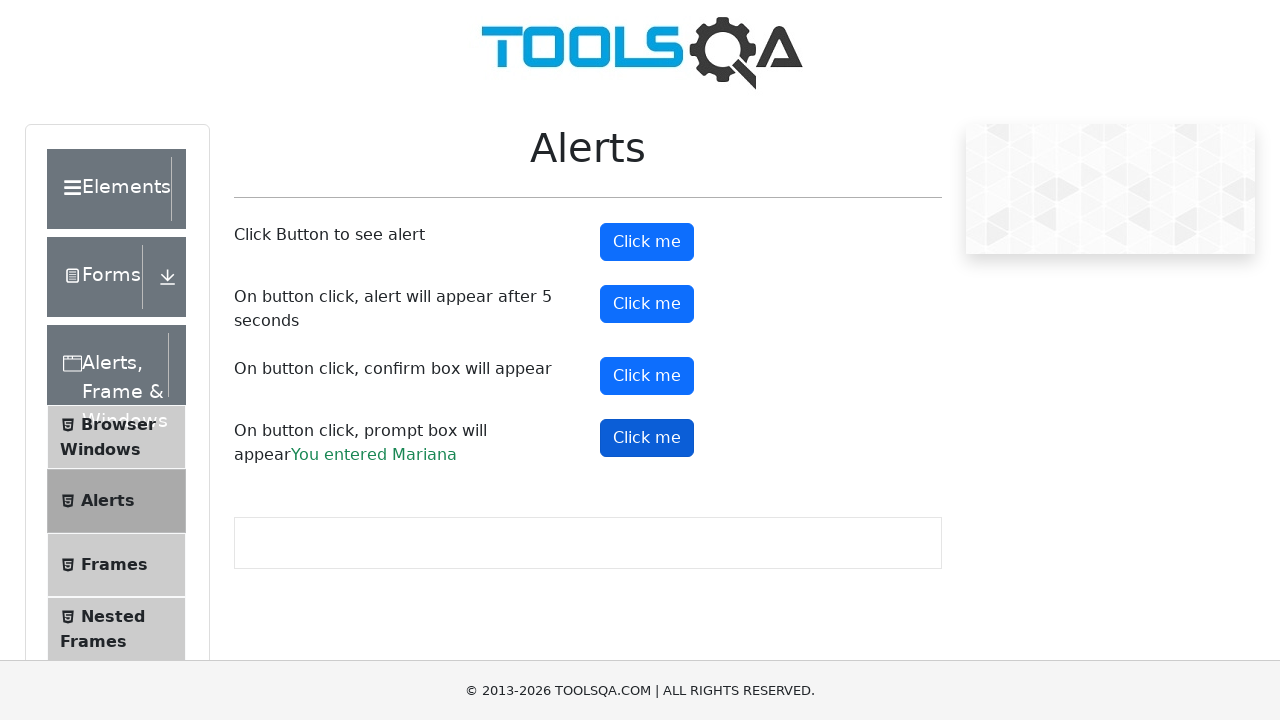